Tests file upload functionality by selecting a file and clicking the upload button on a test site

Starting URL: https://the-internet.herokuapp.com/upload

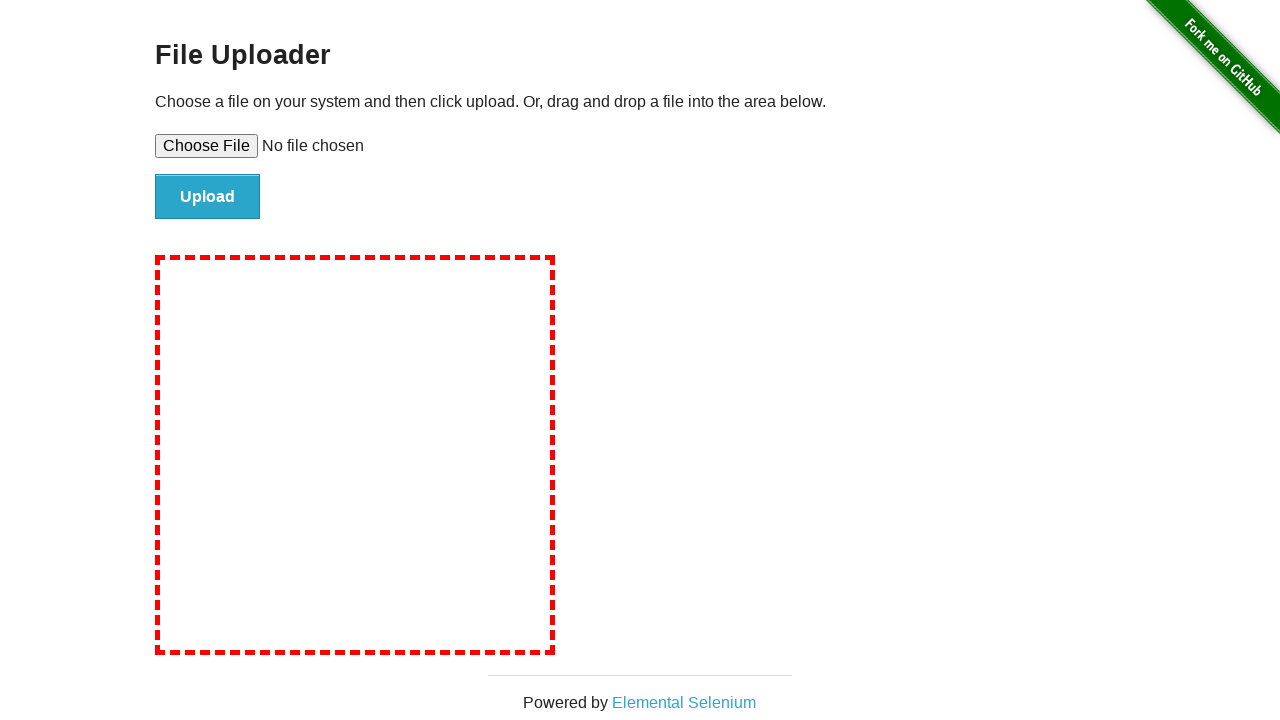

Created temporary test file for upload
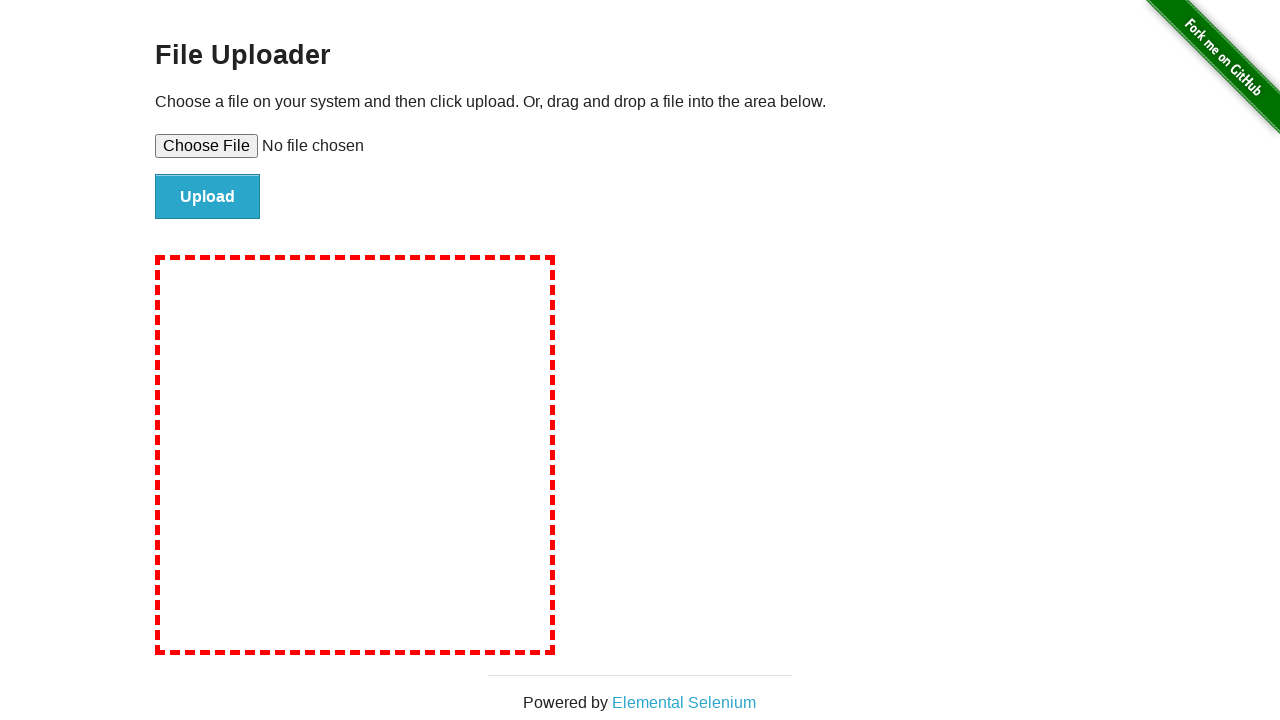

Selected test file using file input element
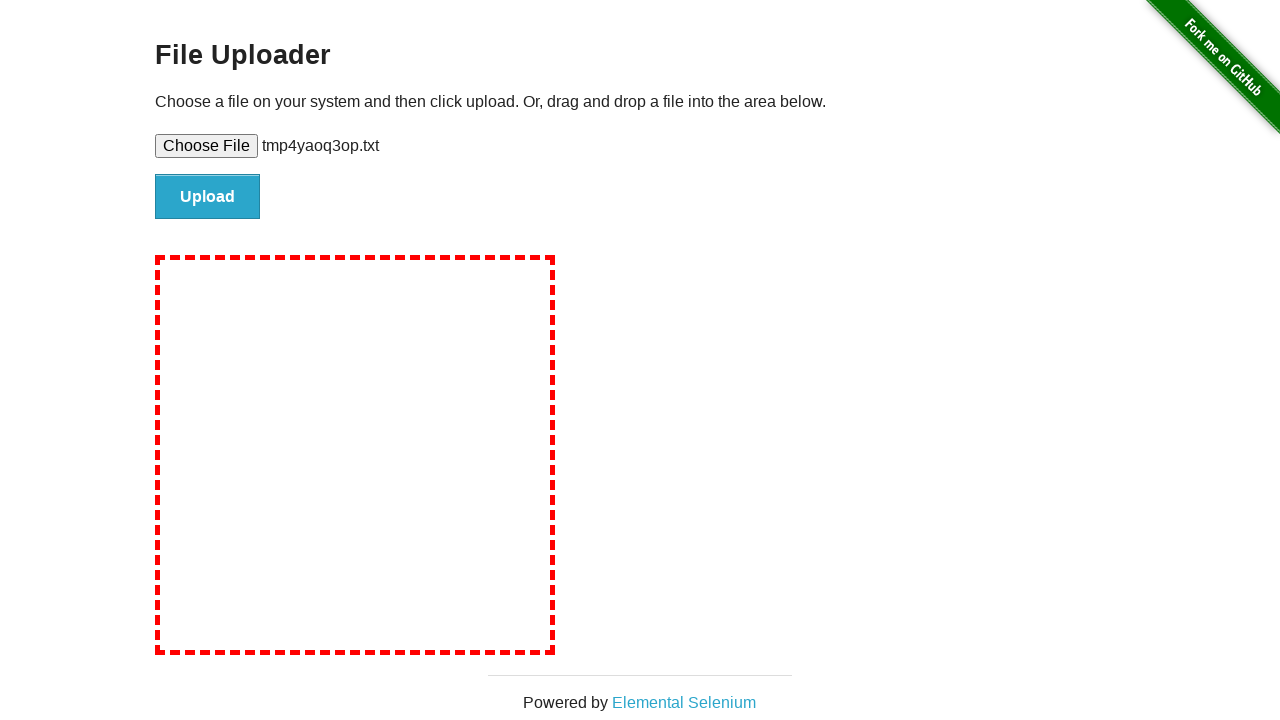

Clicked upload button to submit the file at (208, 197) on #file-submit
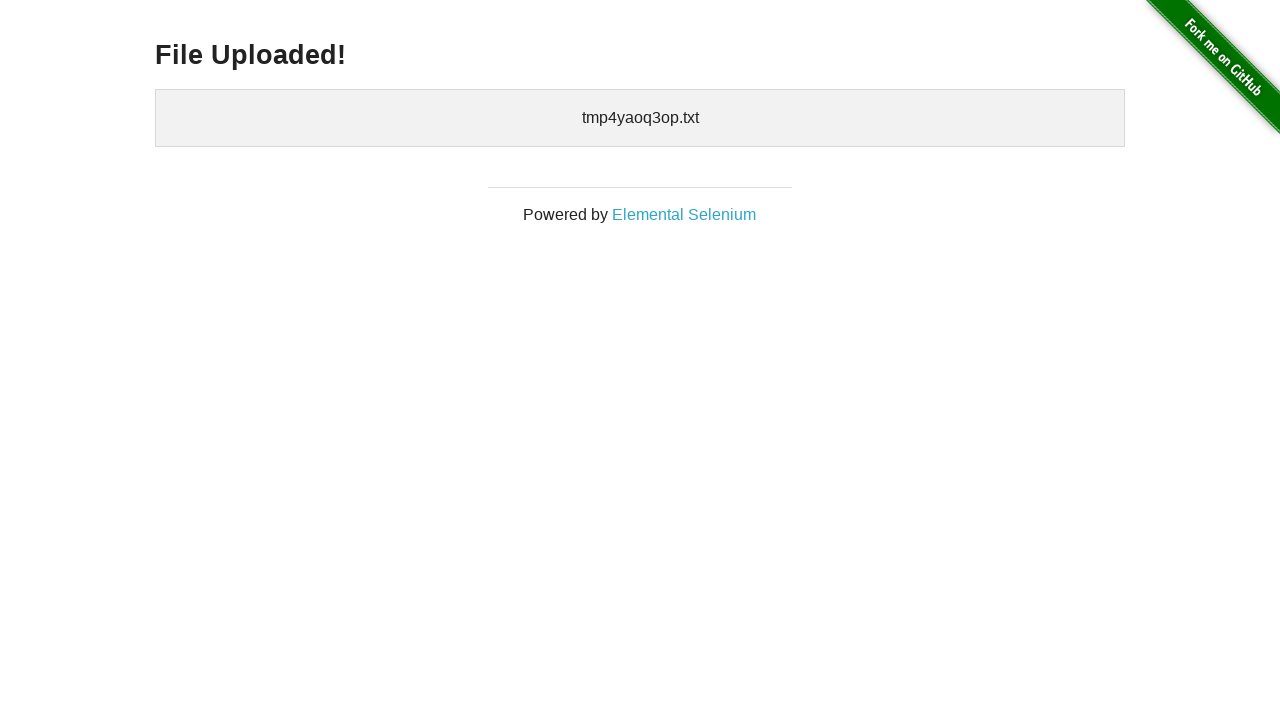

Upload confirmation heading appeared
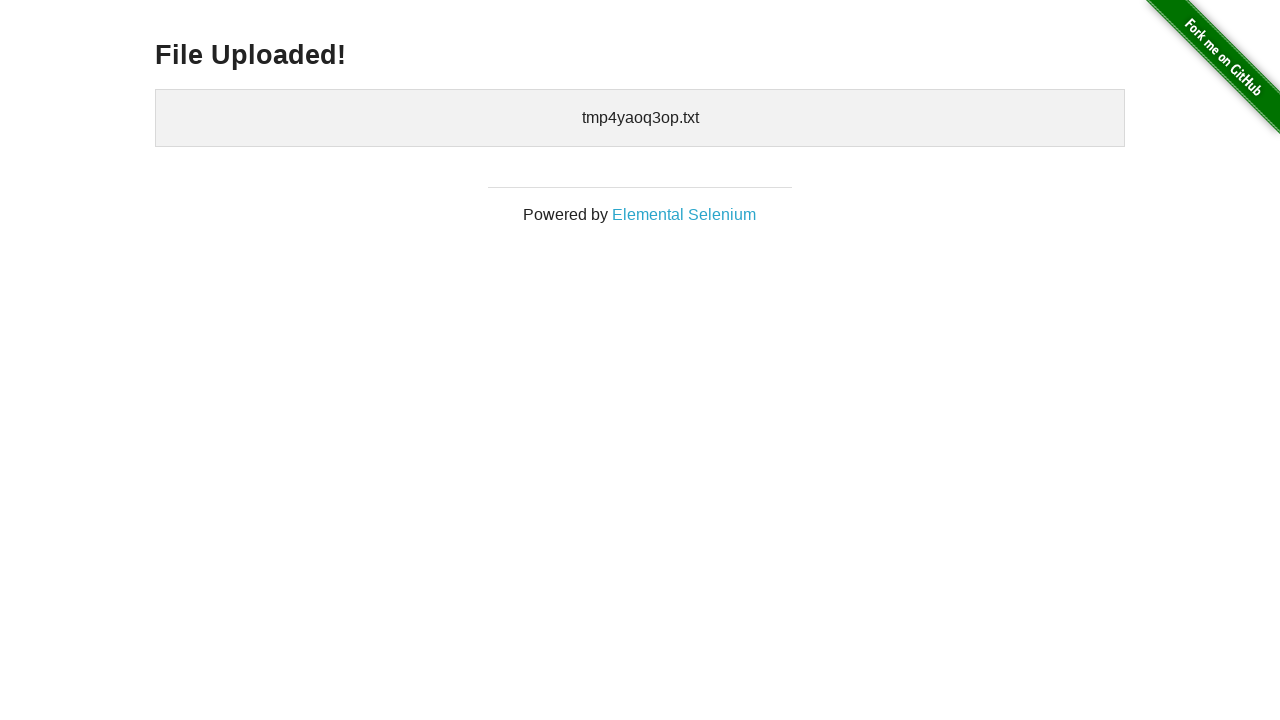

Cleaned up temporary test file
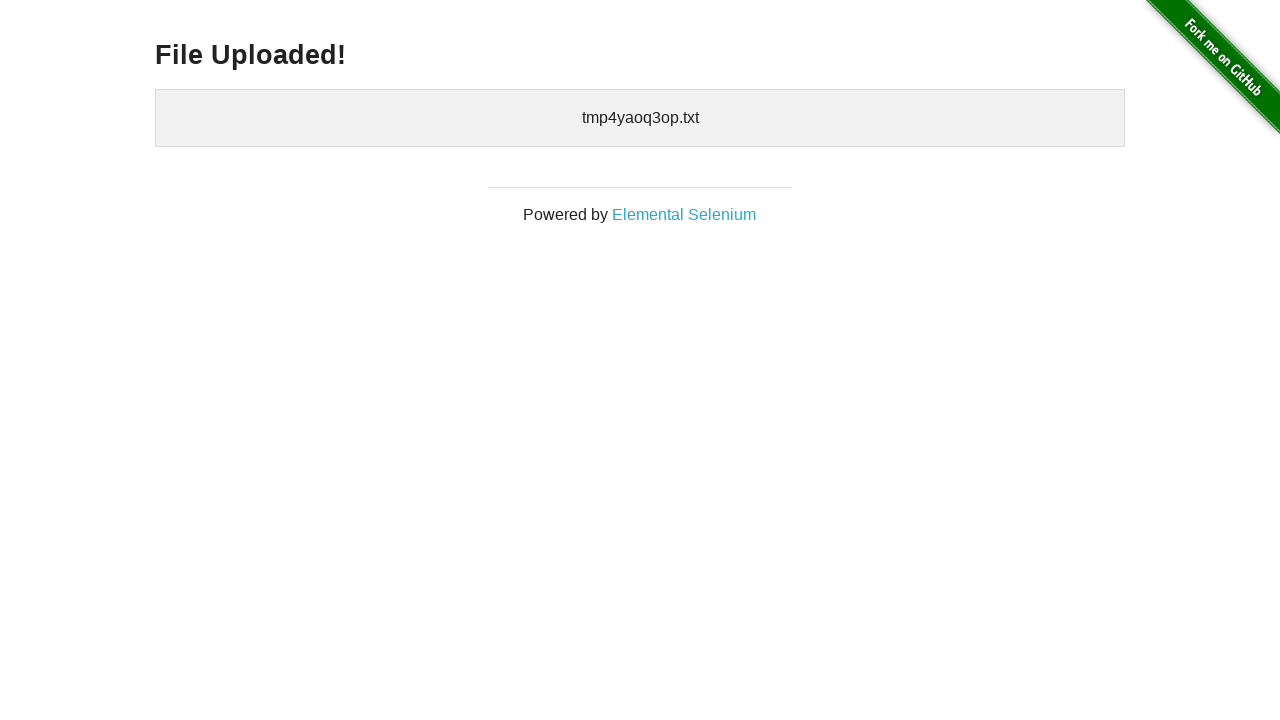

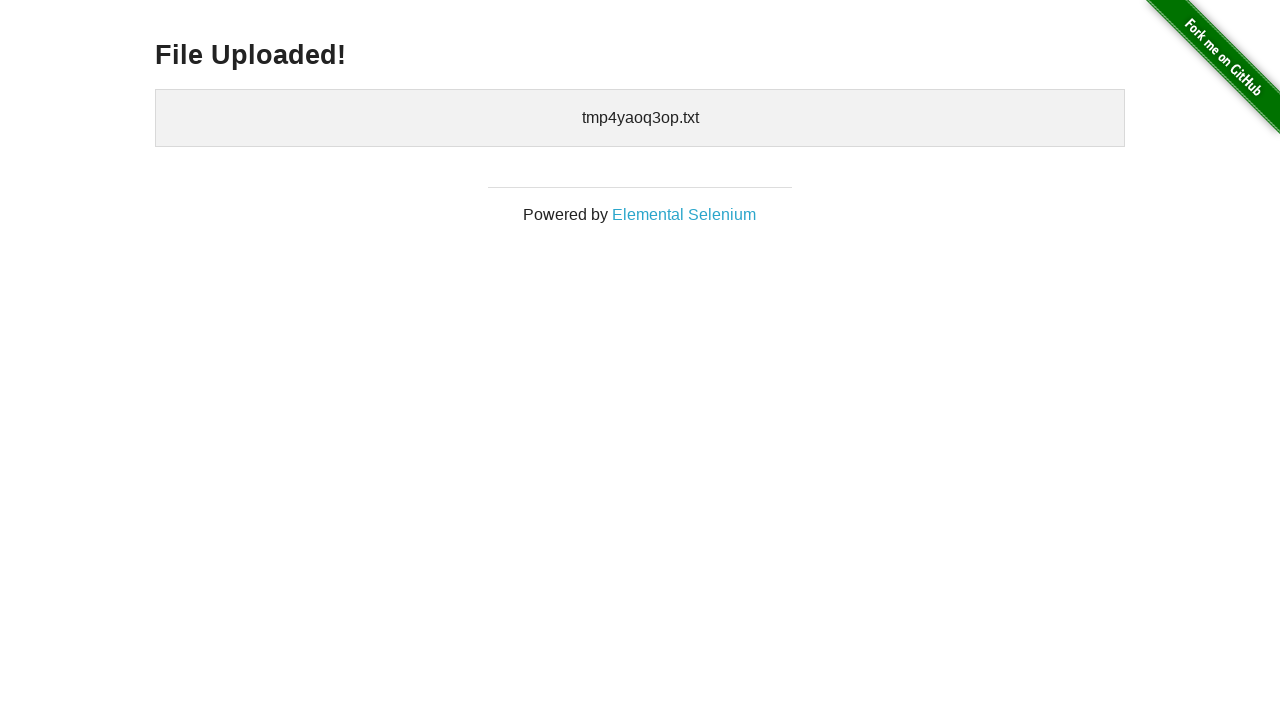